Tests changing browser zoom level using JavaScript to modify document body style

Starting URL: https://demoqa.com/text-box

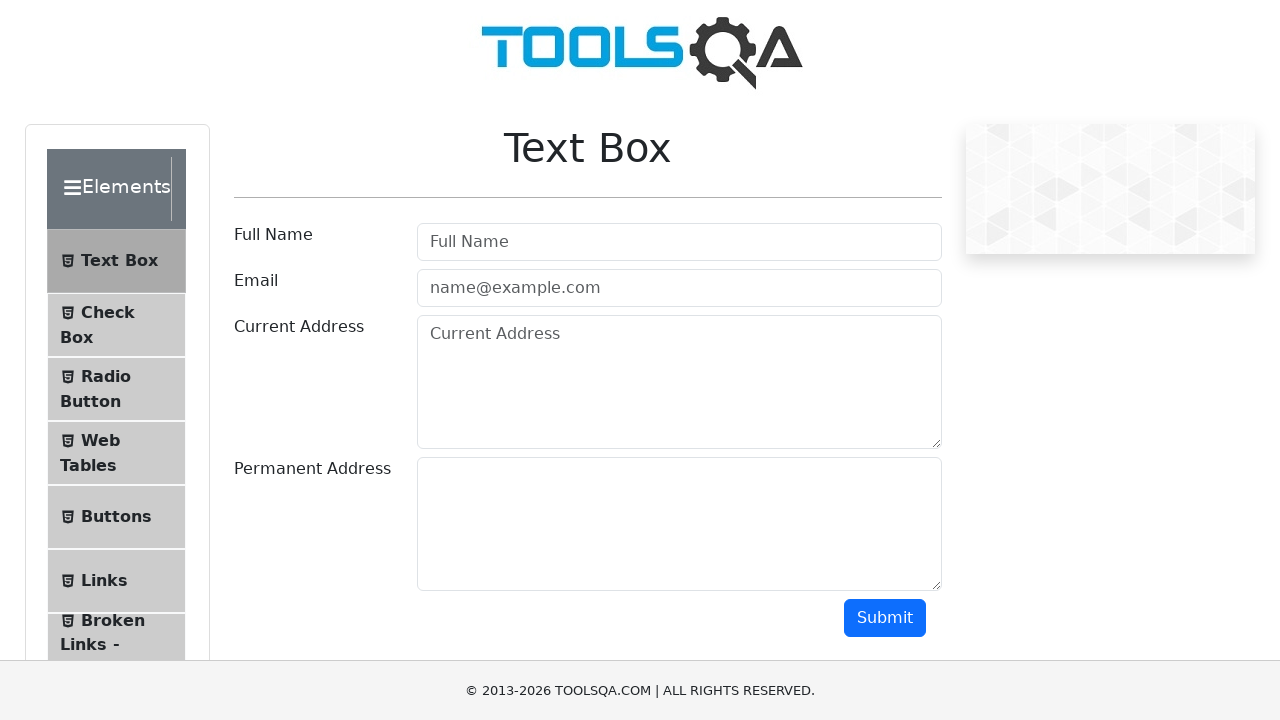

Scaled browser to 50% zoom using JavaScript
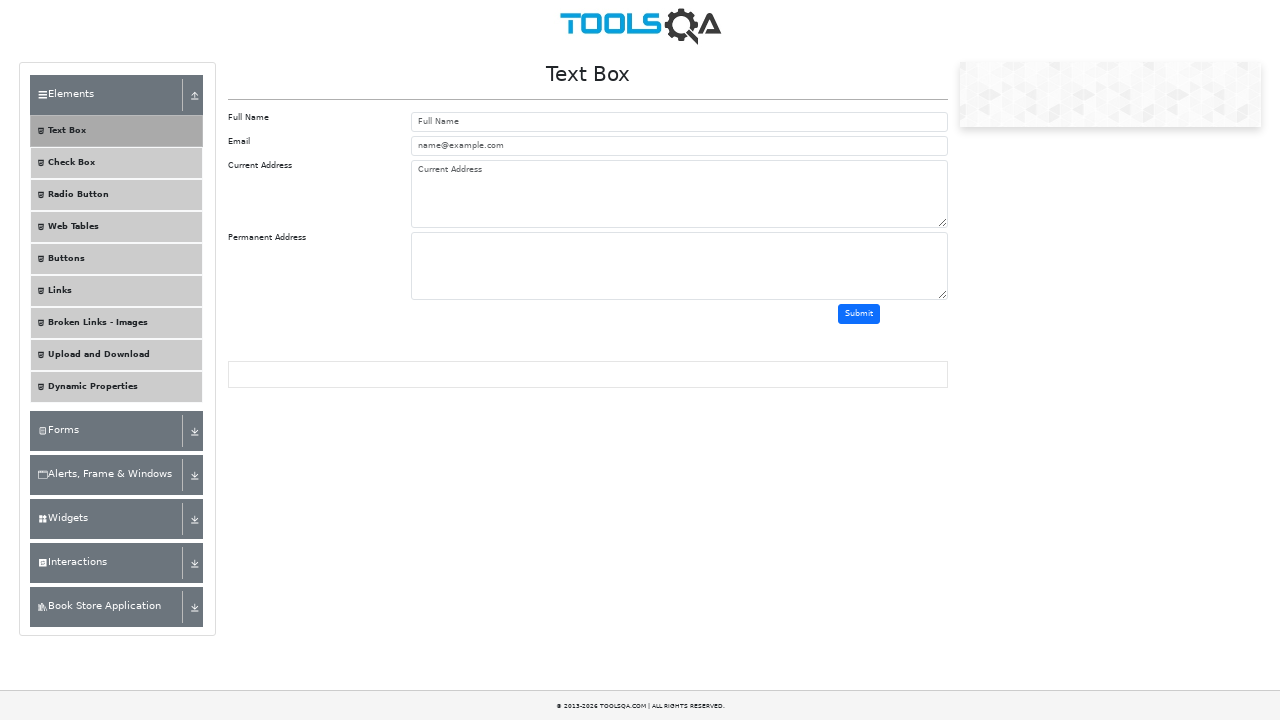

Scaled browser to 150% zoom using JavaScript
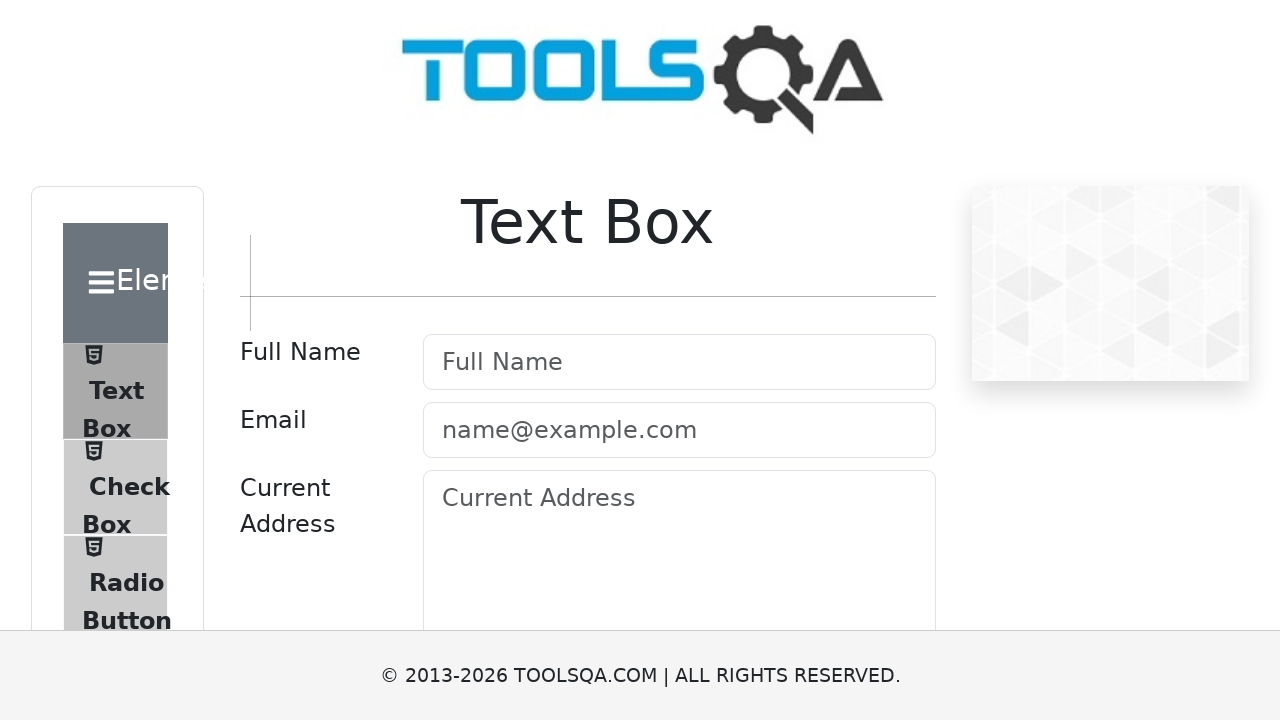

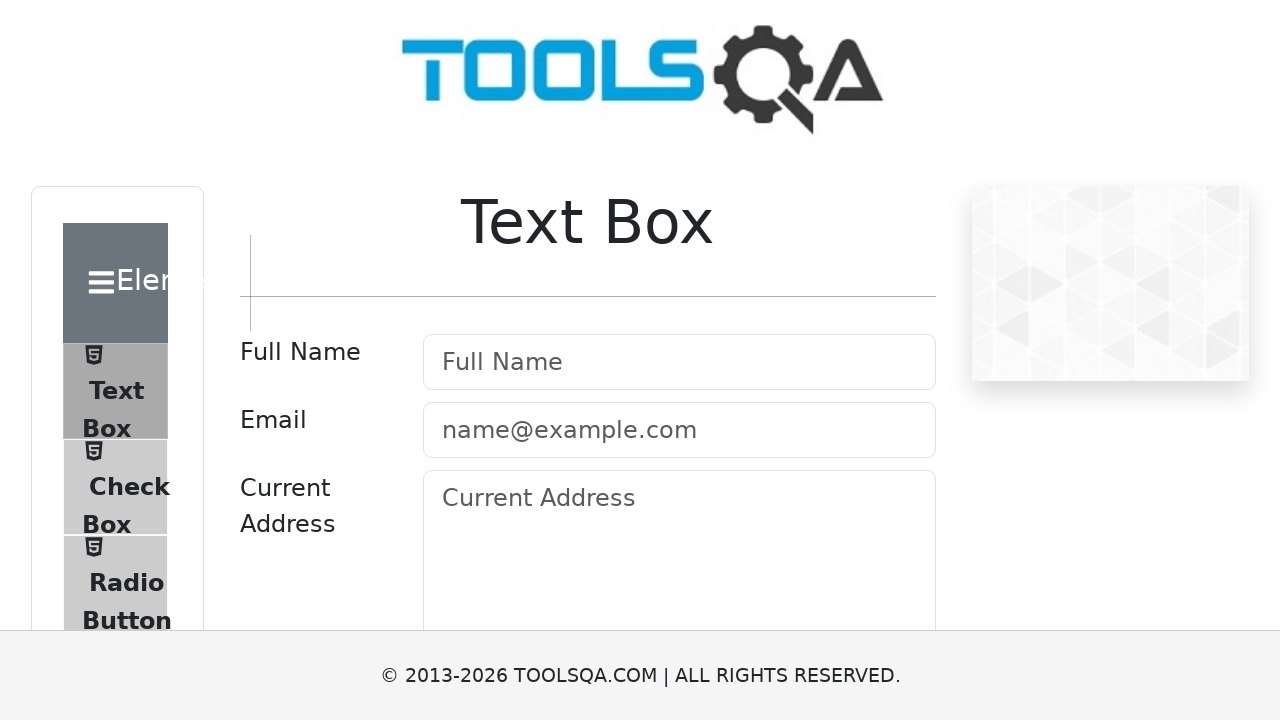